Opens the OrangeHRM demo website and loads the main page

Starting URL: https://opensource-demo.orangehrmlive.com/

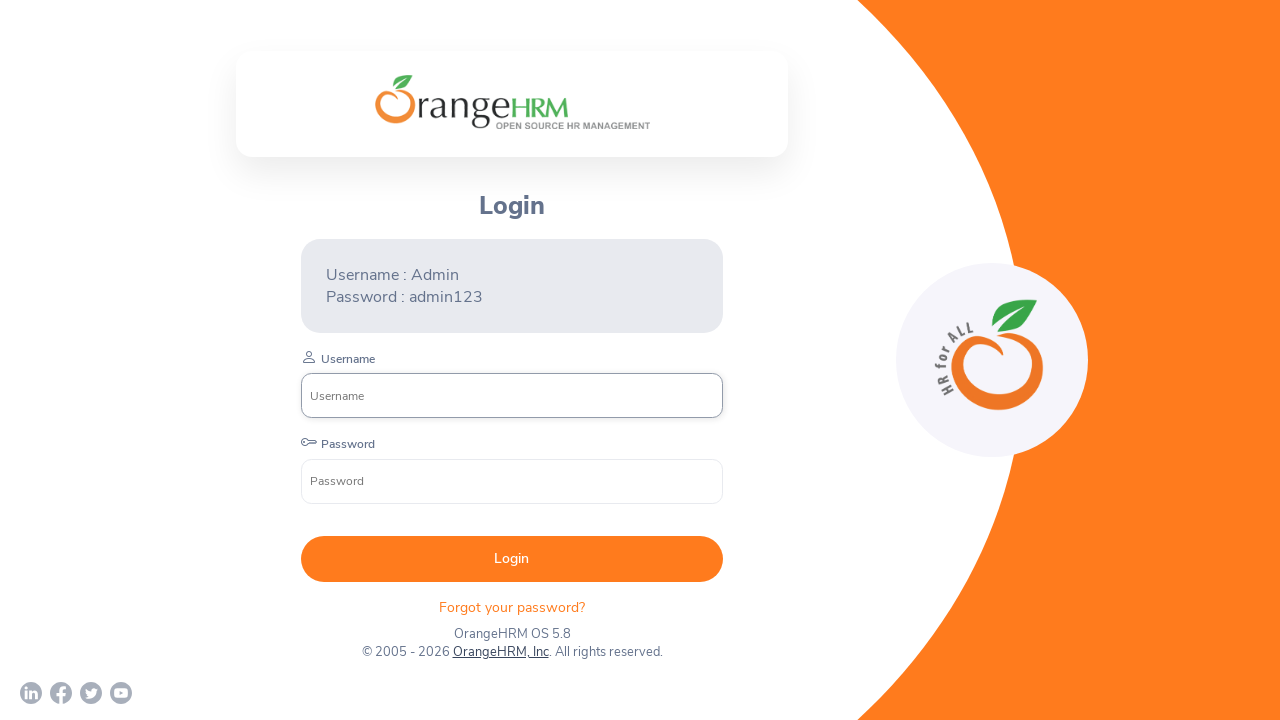

OrangeHRM main page fully loaded and network idle
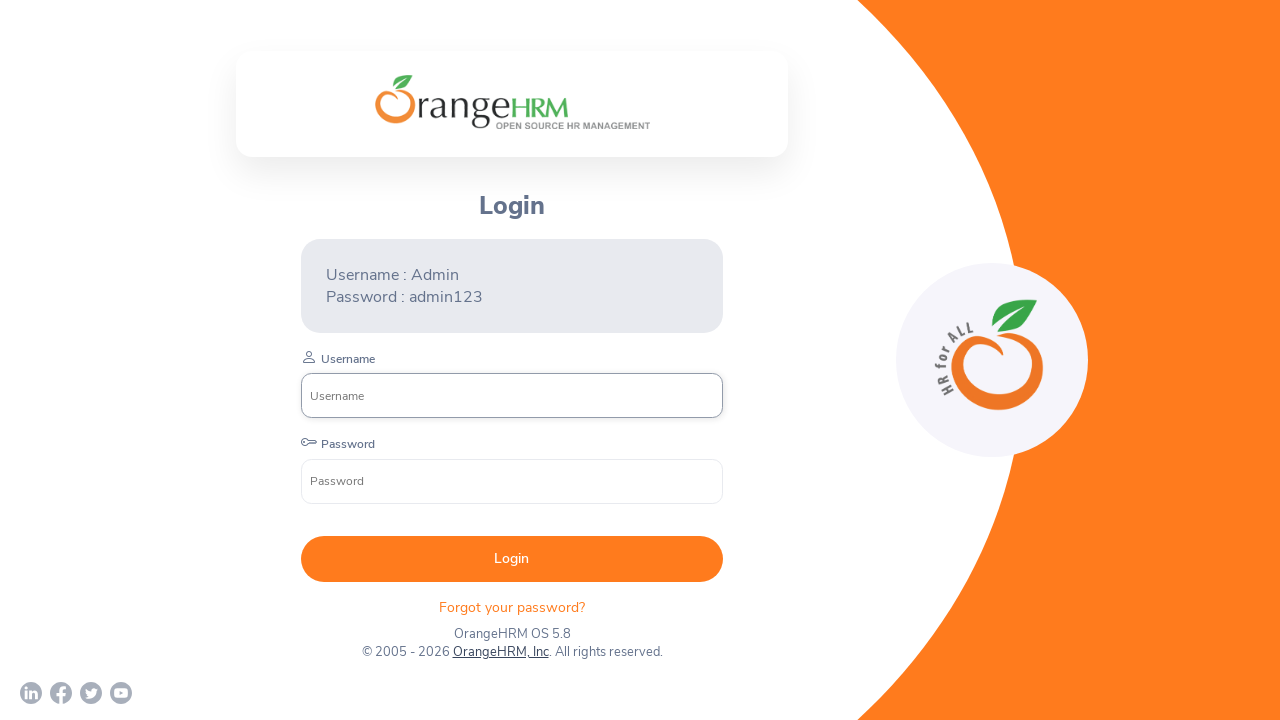

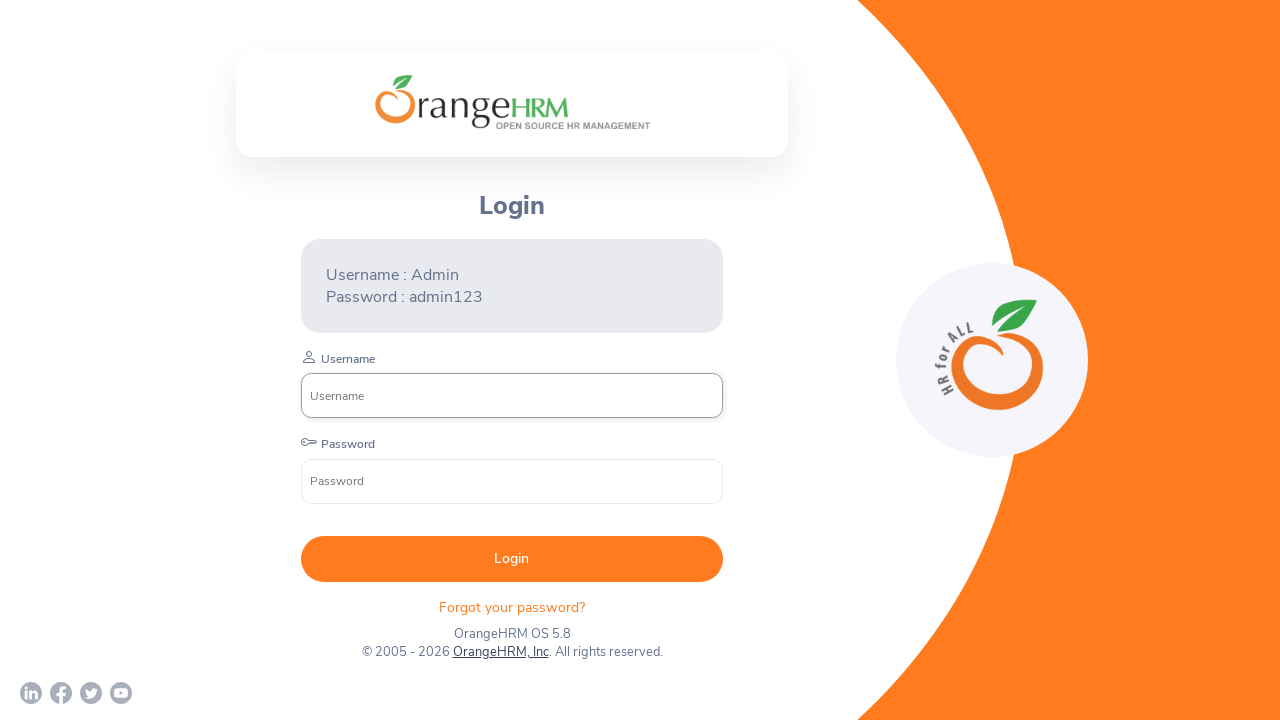